Tests date picker functionality by selecting a specific date (month, year, and day) from a calendar widget

Starting URL: https://www.dummyticket.com/dummy-ticket-for-visa-application/

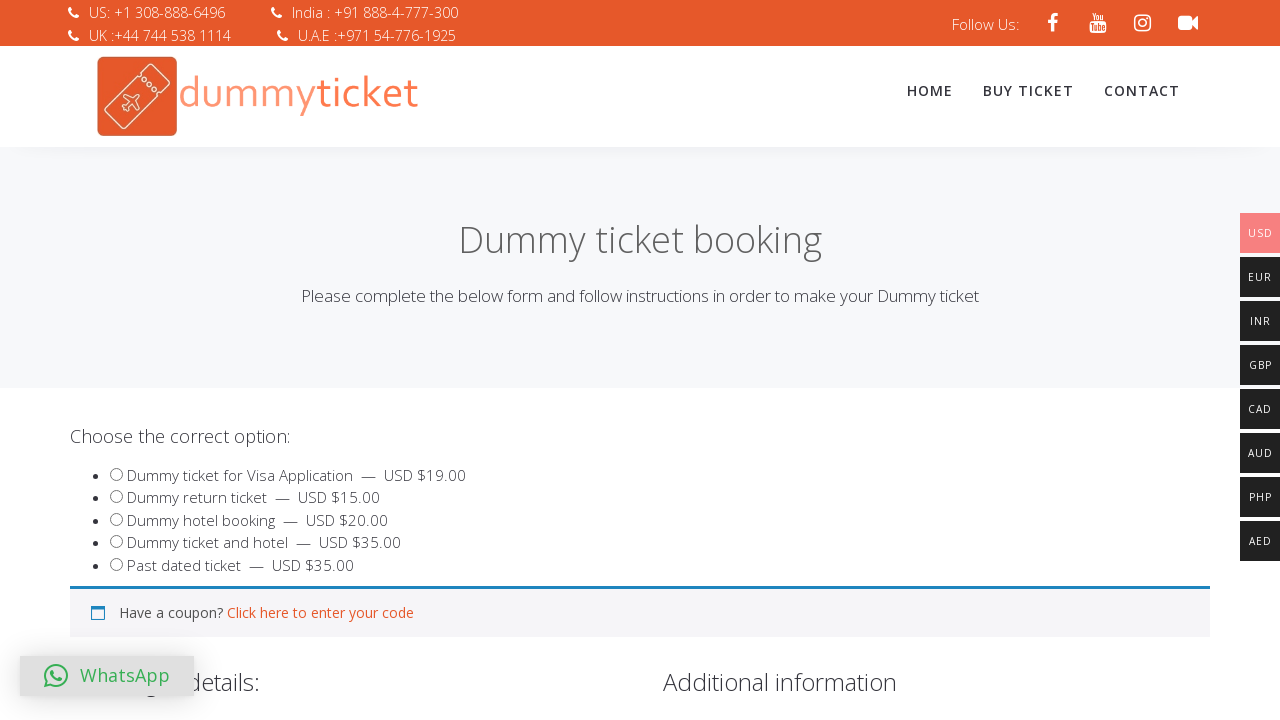

Clicked on date of birth field to open calendar widget at (344, 360) on #dob
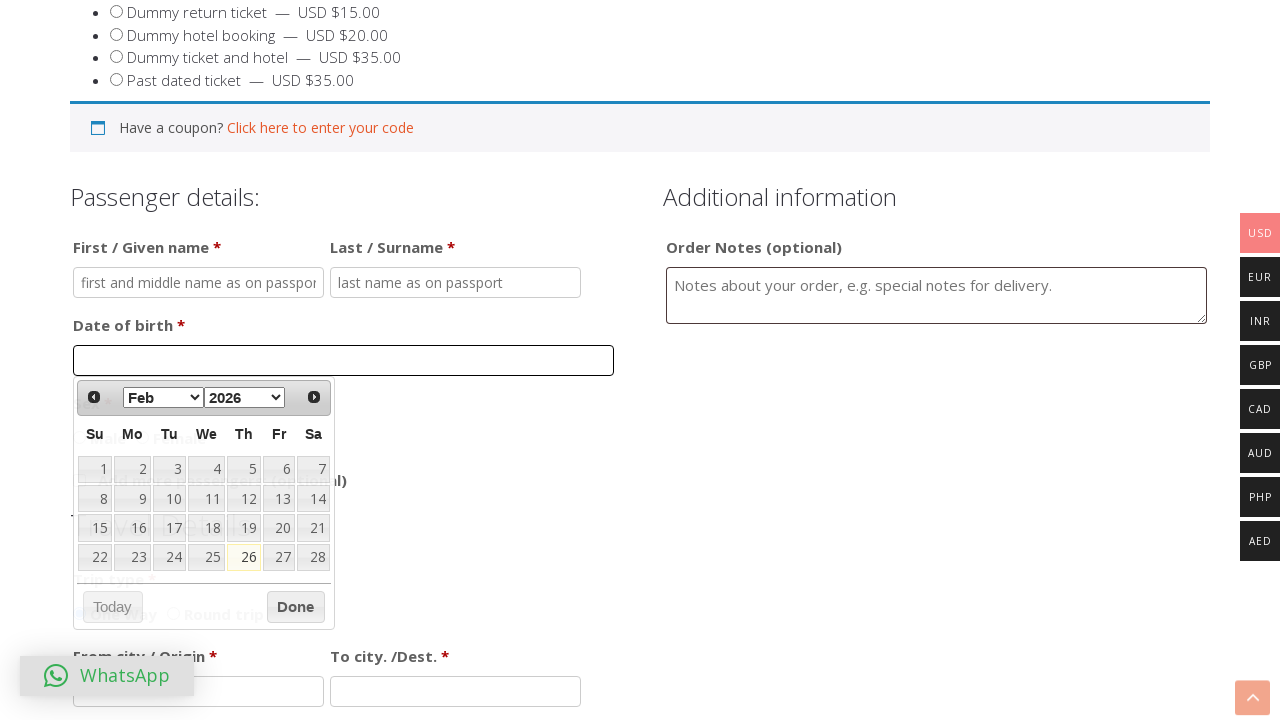

Selected June from month dropdown on select[aria-label='Select month']
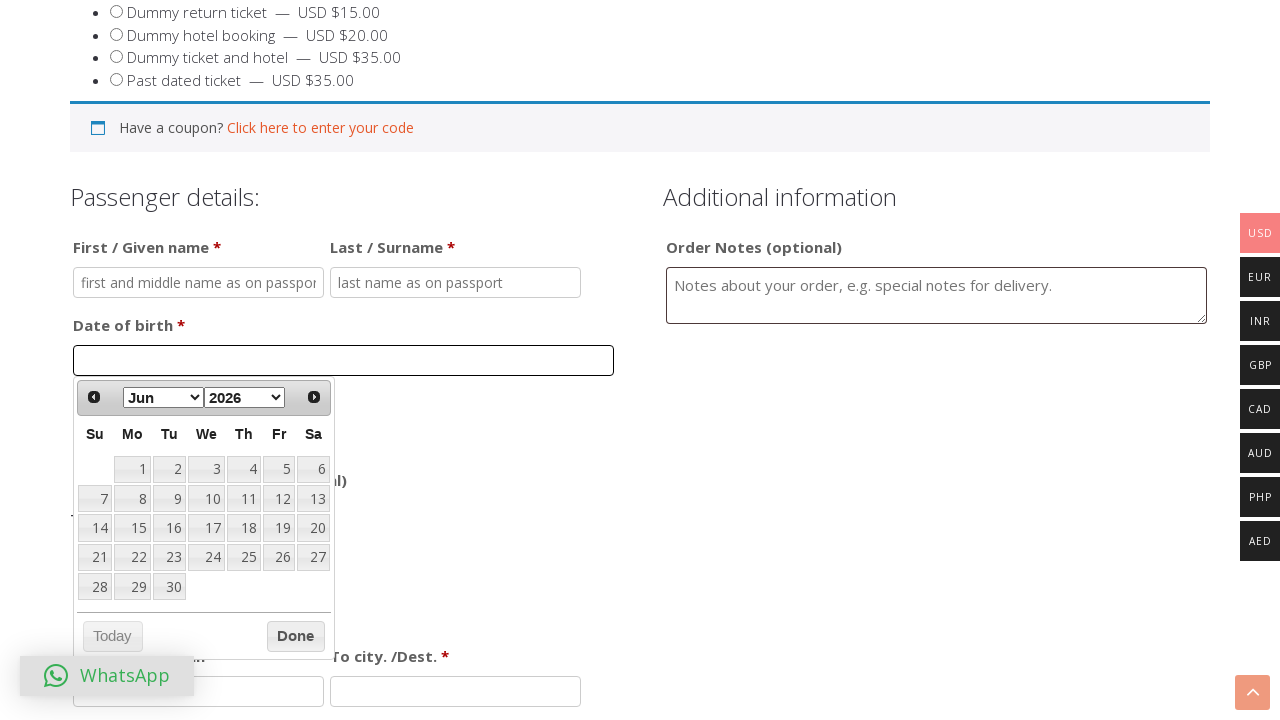

Selected 2023 from year dropdown on select[aria-label='Select year']
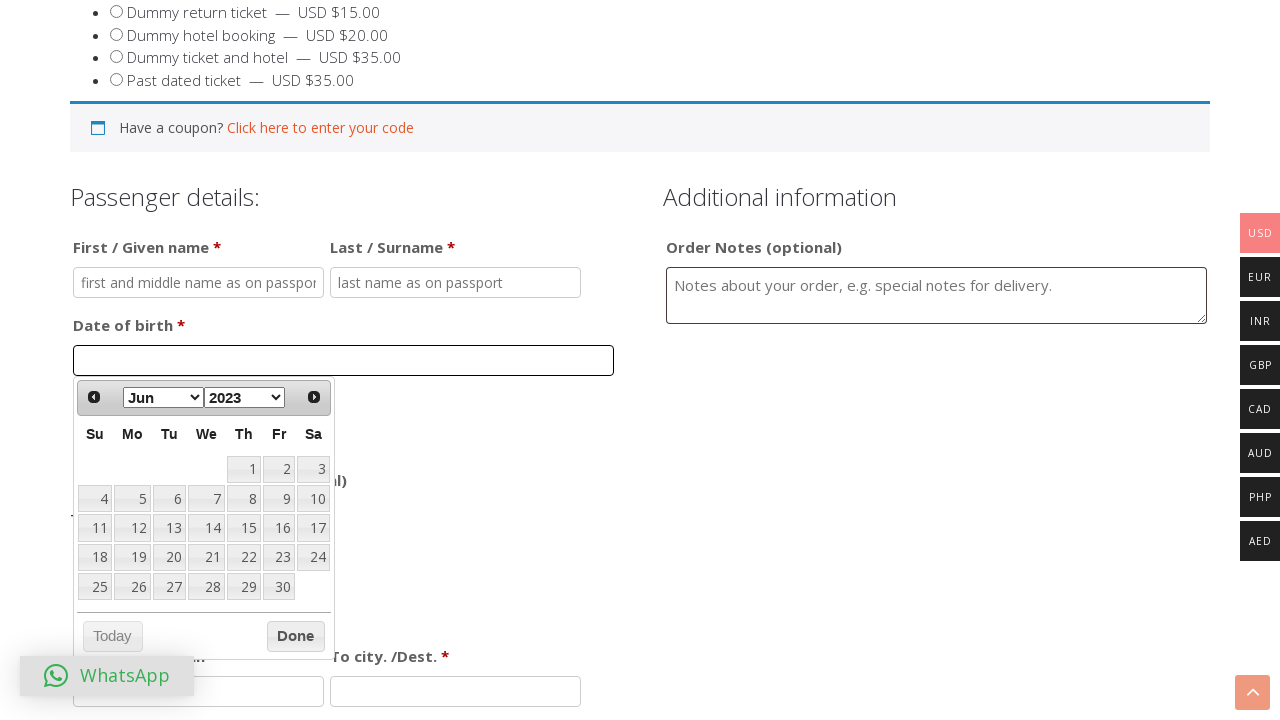

Selected day 20 from calendar at (169, 557) on xpath=//table[@class='ui-datepicker-calendar']/tbody/tr/td/a[text()='20']
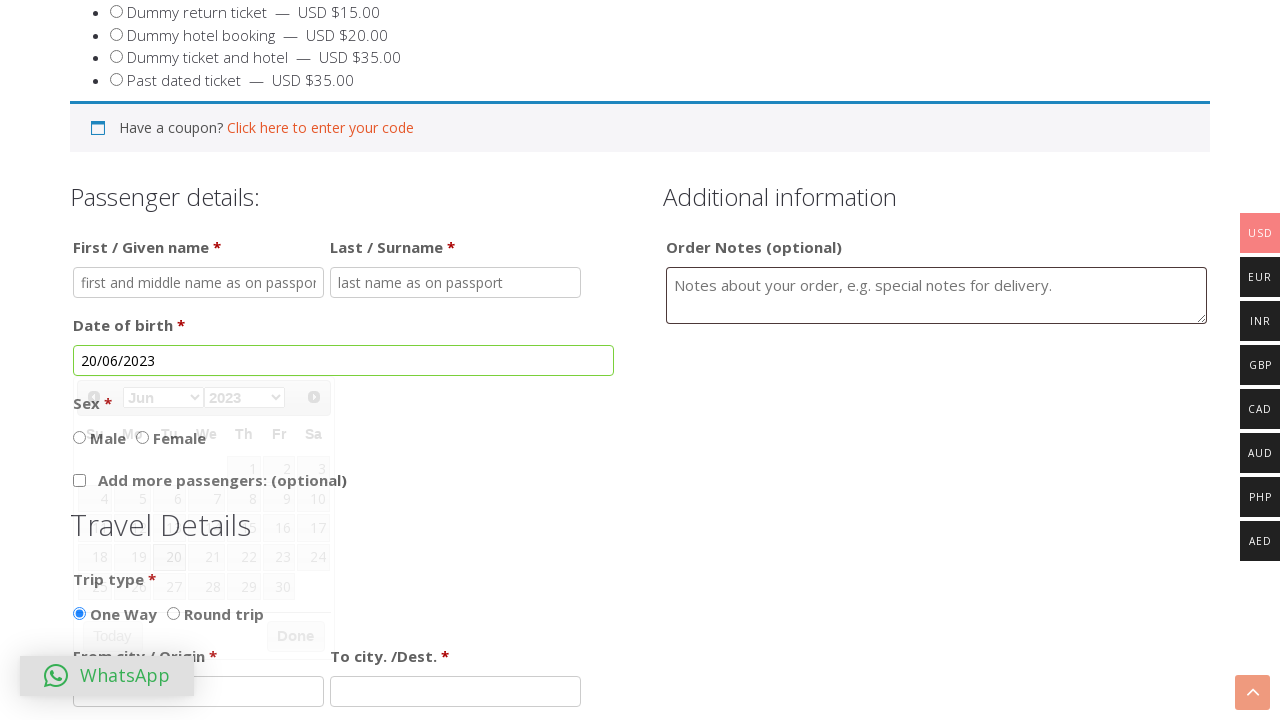

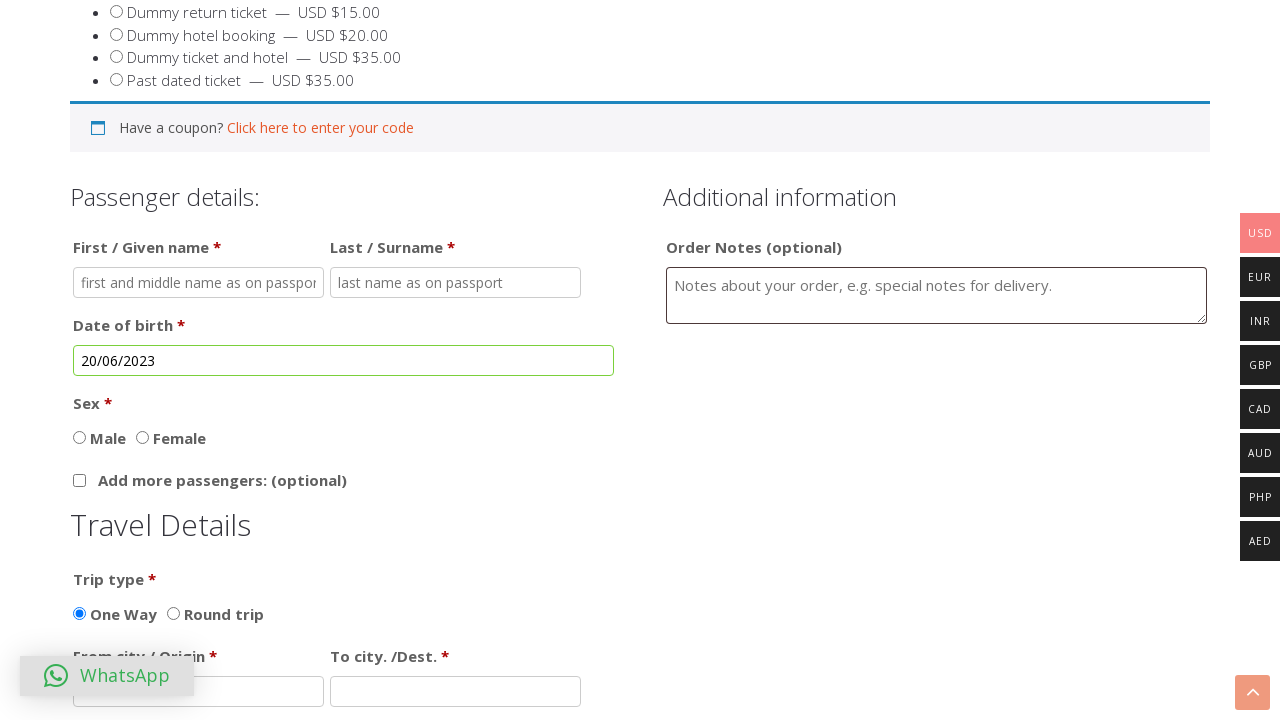